Tests checkbox functionality by locating two checkboxes and selecting them if they are not already selected

Starting URL: https://the-internet.herokuapp.com/checkboxes

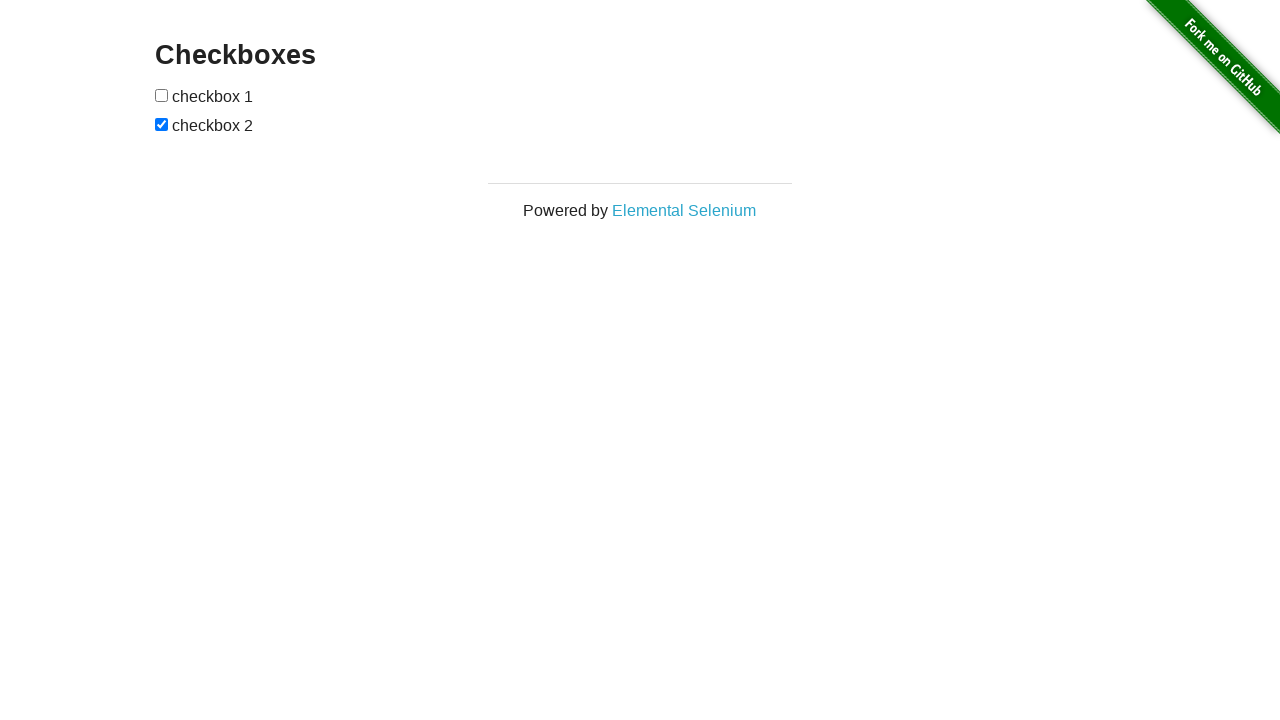

Located first checkbox element
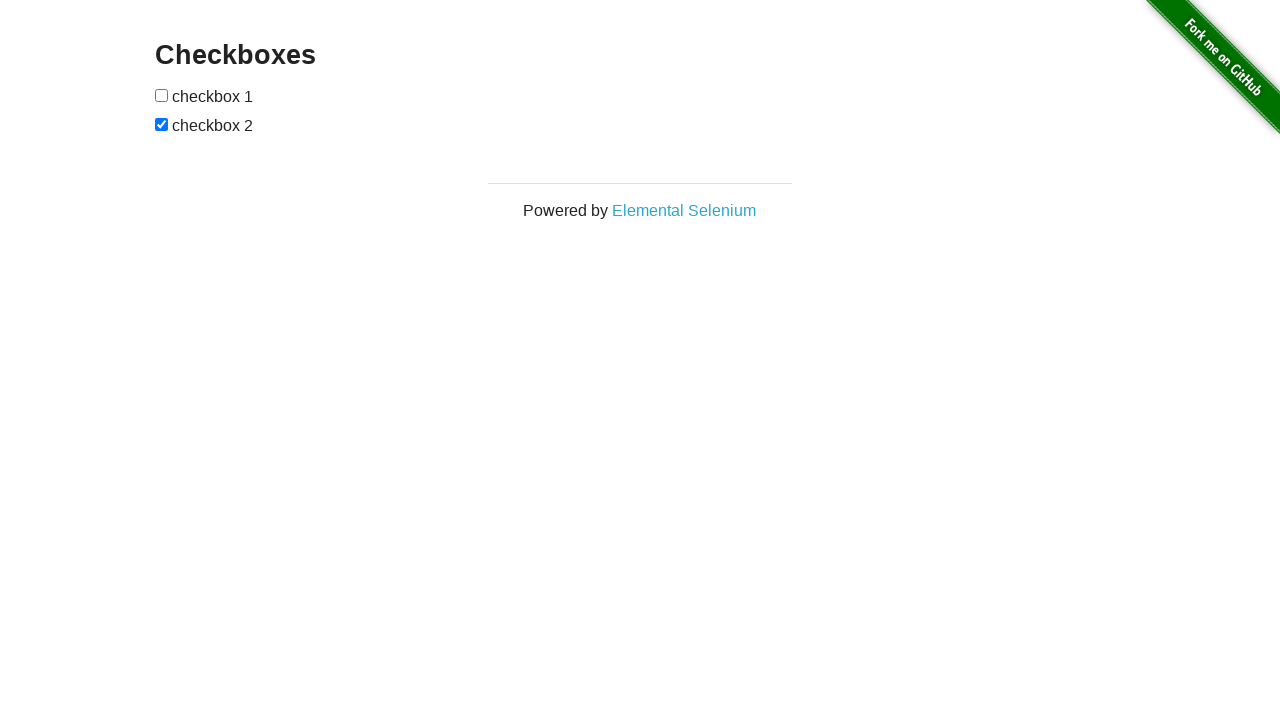

Located second checkbox element
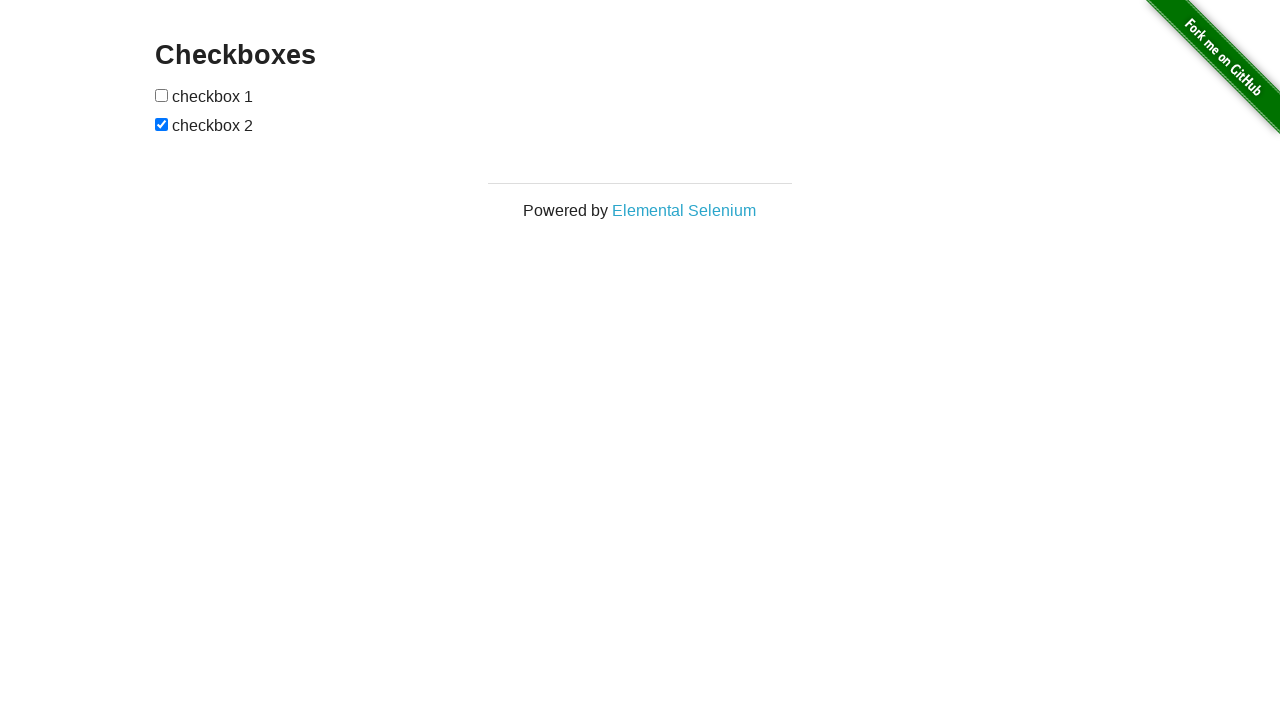

Checked first checkbox state
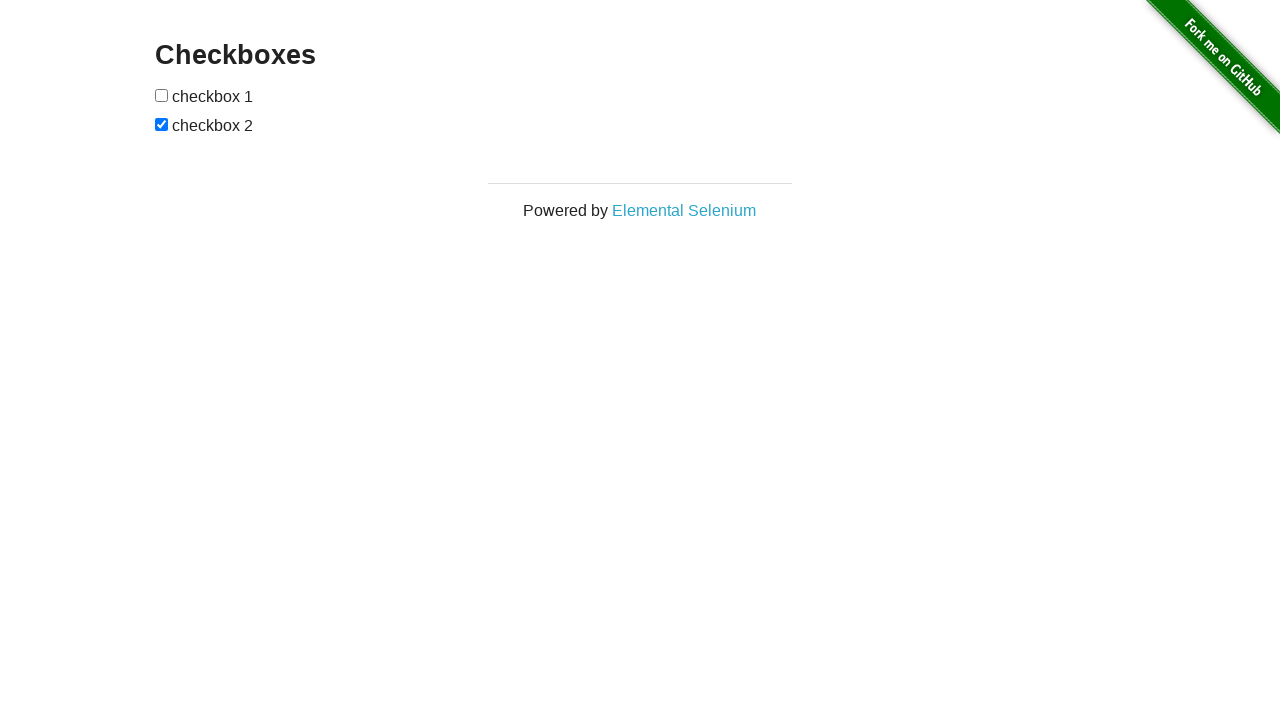

Clicked first checkbox to select it at (162, 95) on (//input[@type='checkbox'])[1]
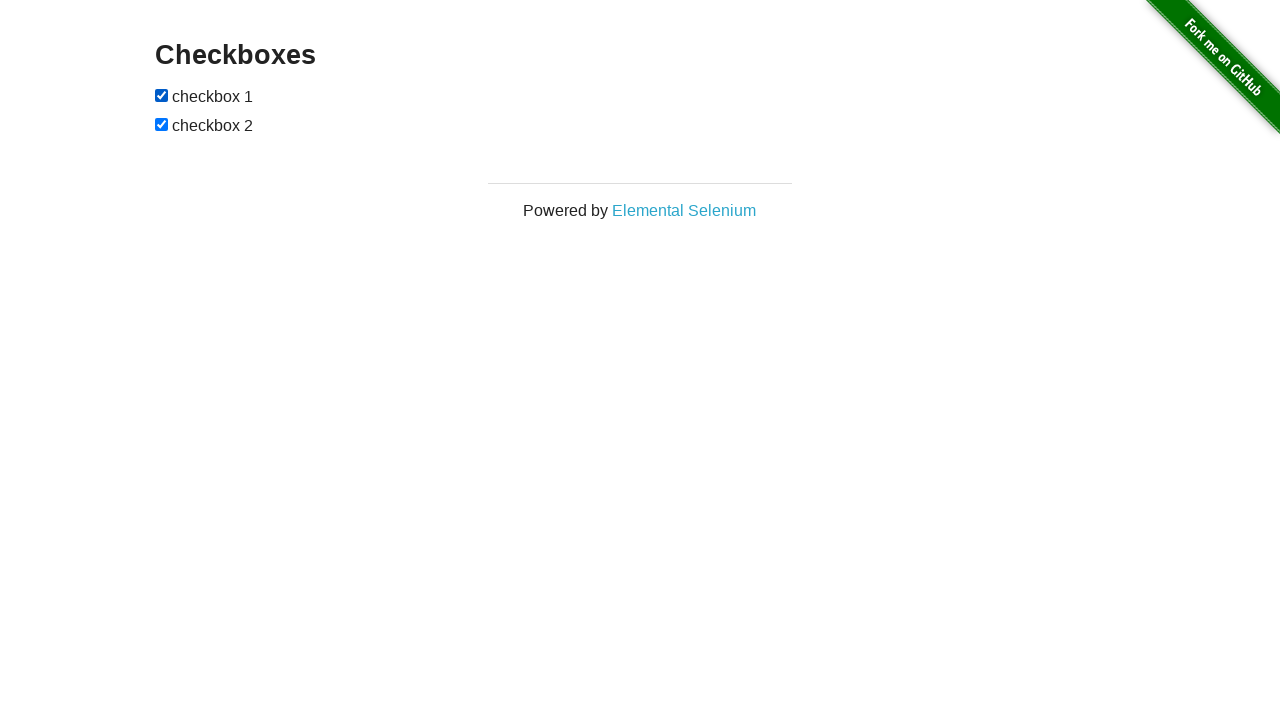

Second checkbox was already selected
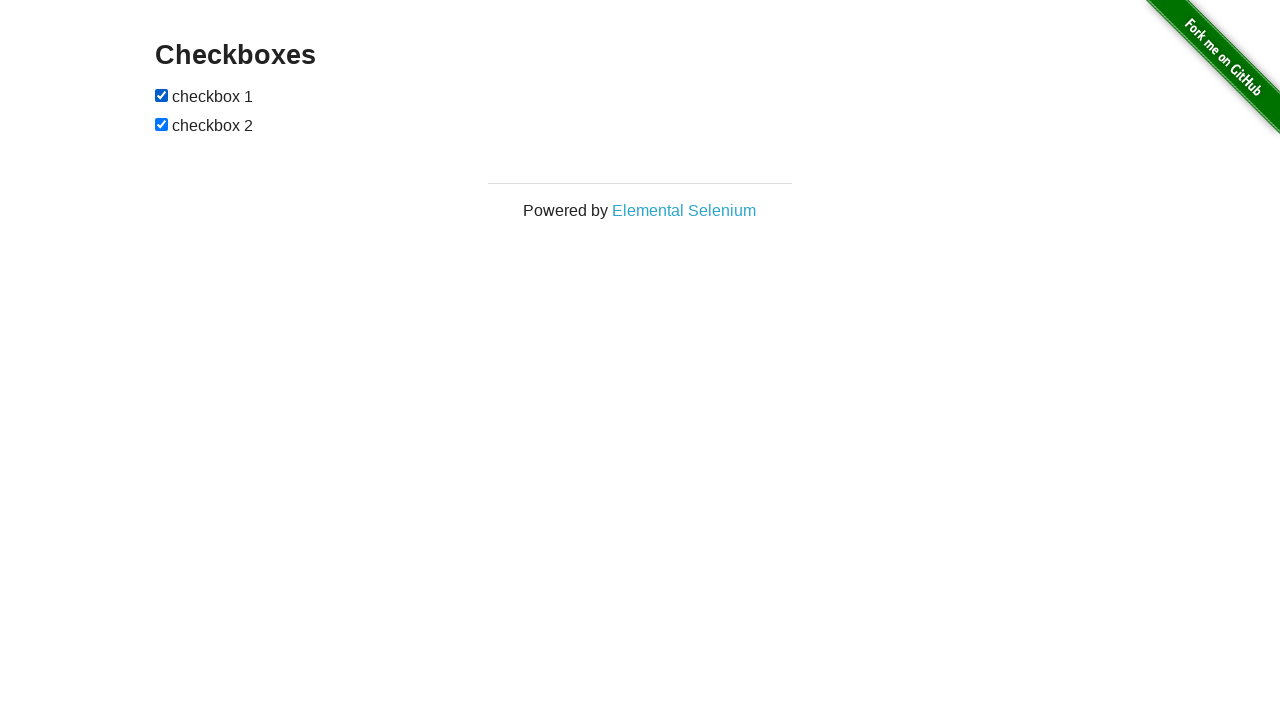

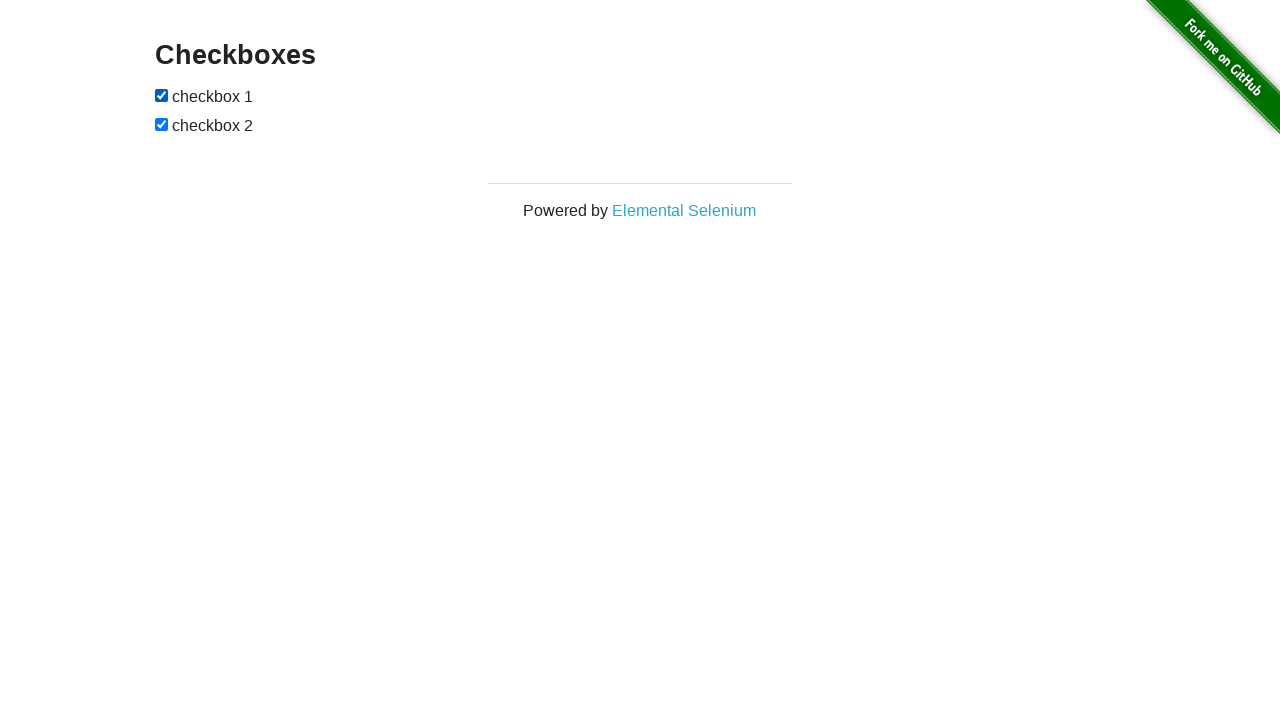